Tests dynamic content loading by clicking the Start button and waiting for hidden content to become visible

Starting URL: https://the-internet.herokuapp.com/dynamic_loading/1

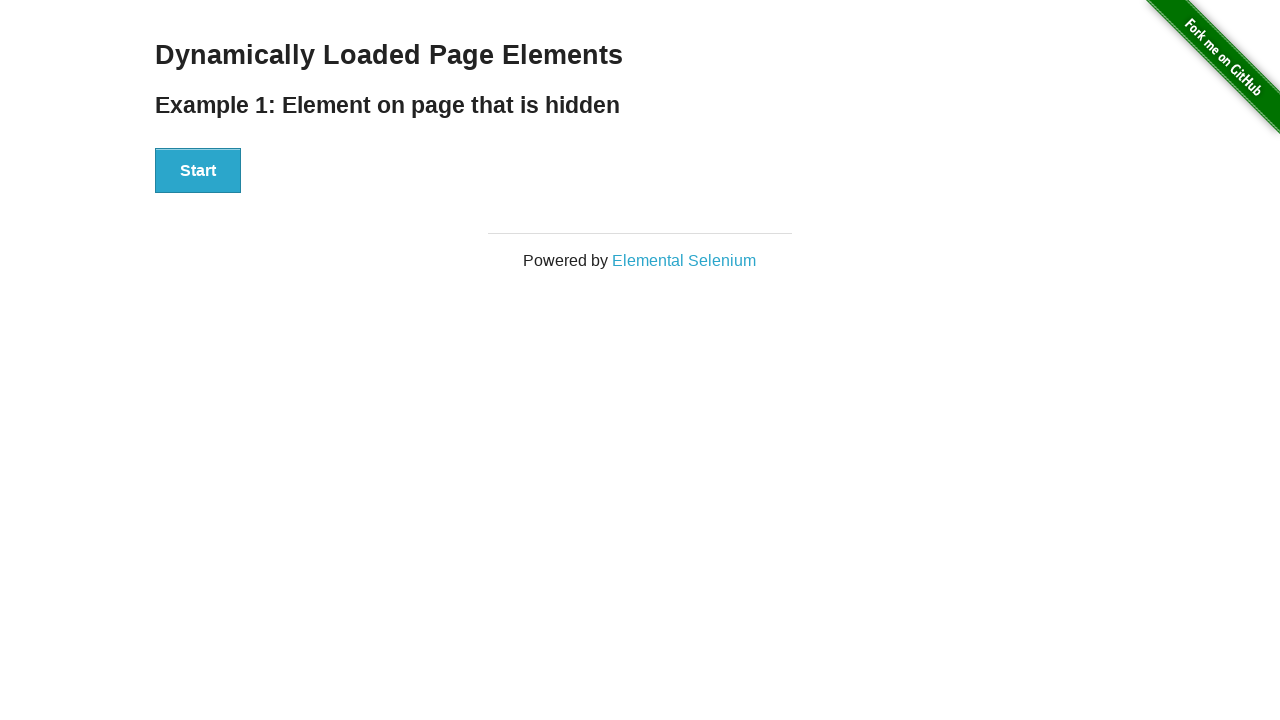

Clicked Start button to trigger dynamic content loading at (198, 171) on xpath=//button[.='Start']
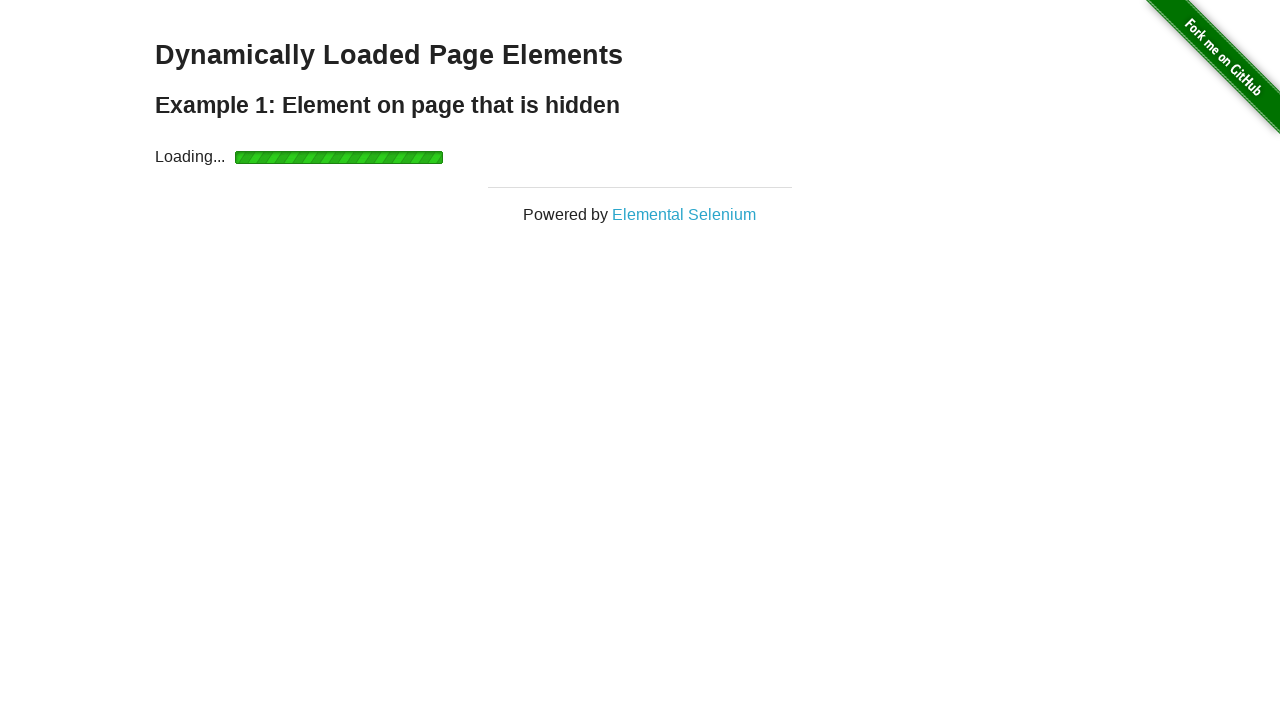

Waited for dynamically loaded content to become visible
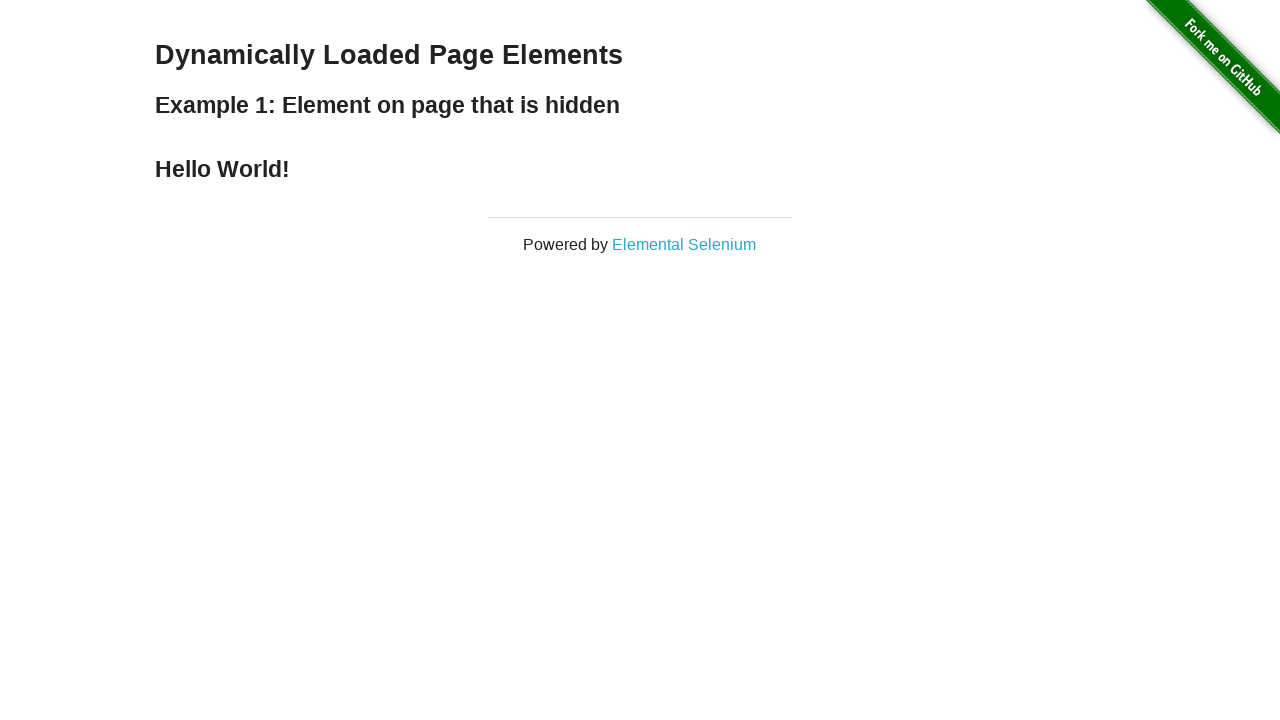

Retrieved text content from loaded element
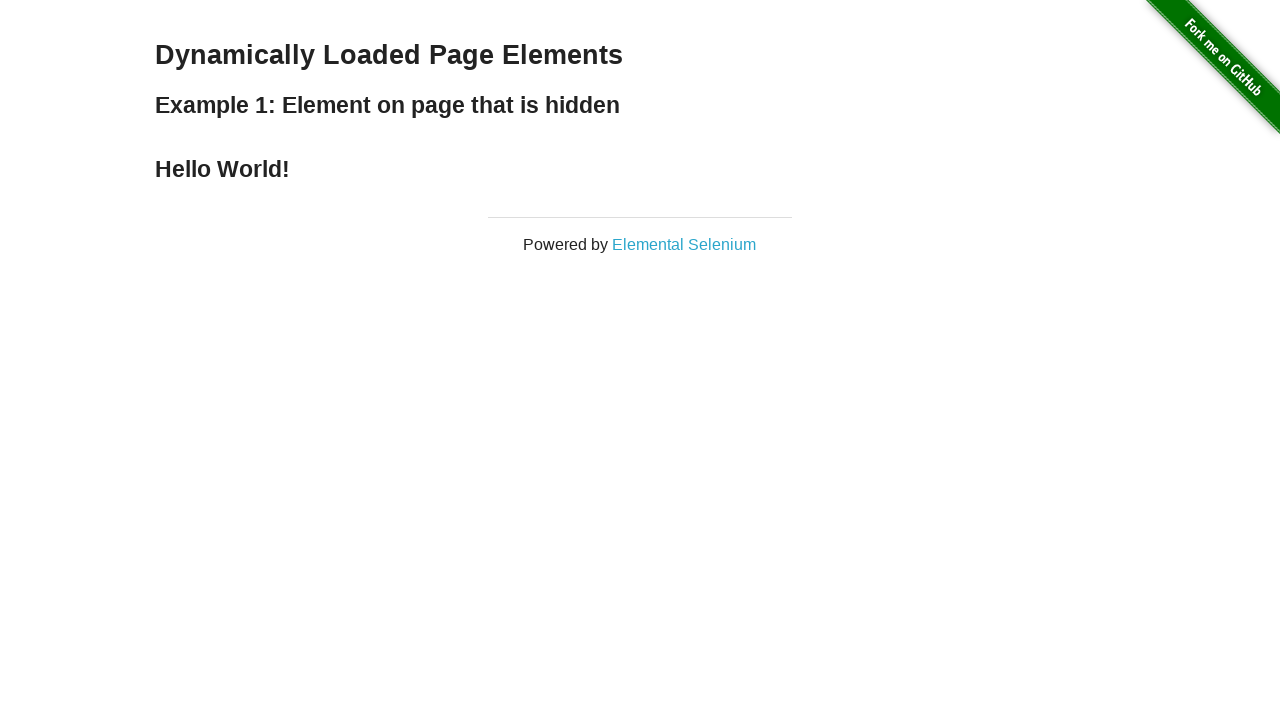

Printed finish text: 
    Hello World!
  
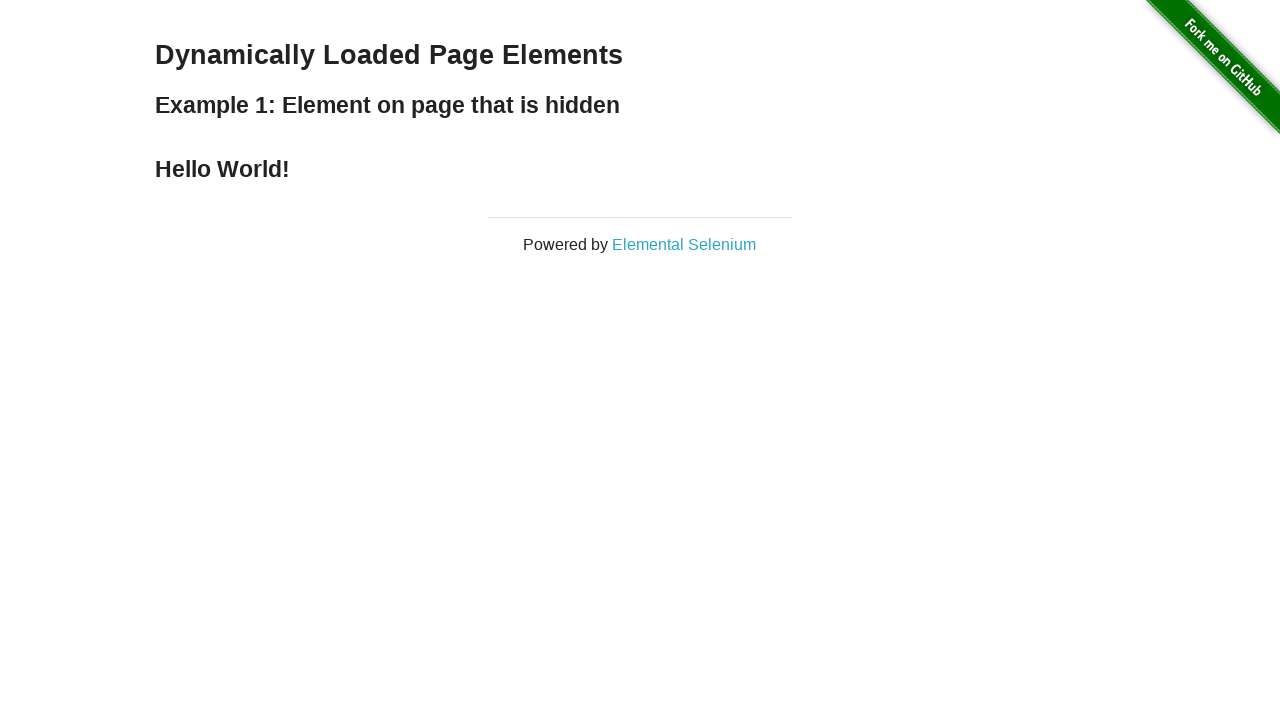

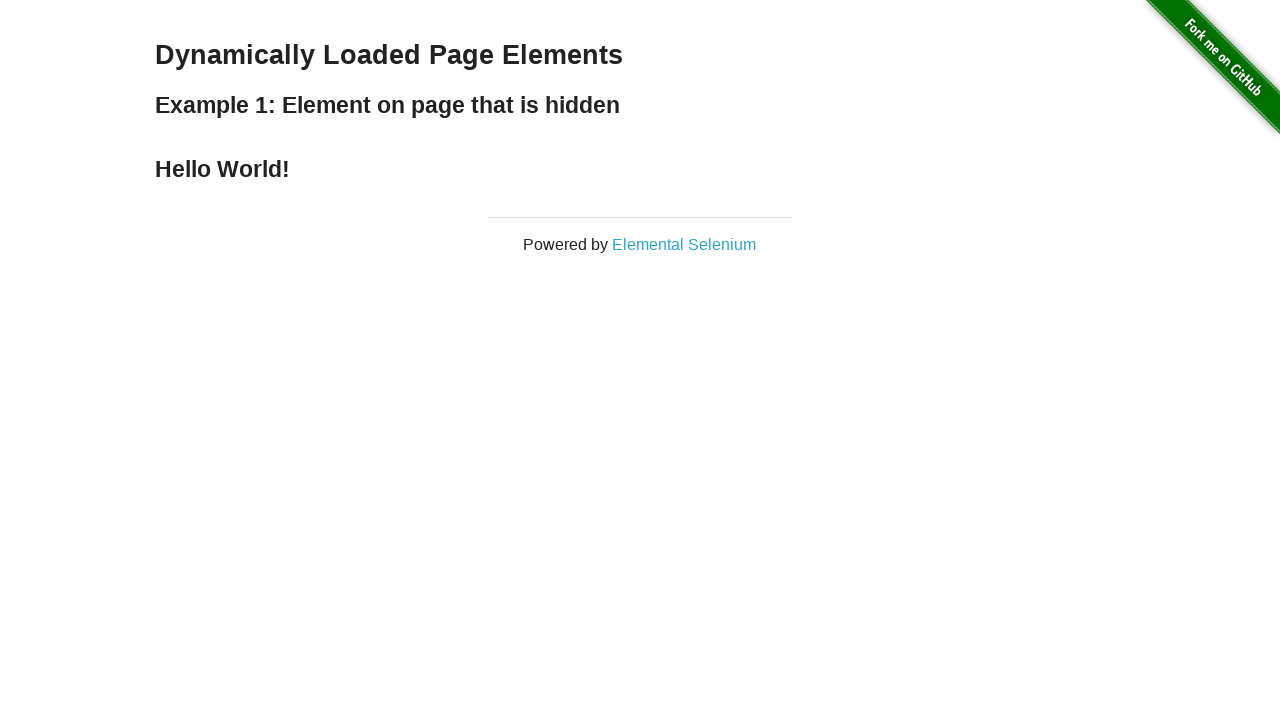